Tests radio button functionality by clicking through three different priority radio button options in sequence

Starting URL: https://automationtesting.co.uk/dropdown.html

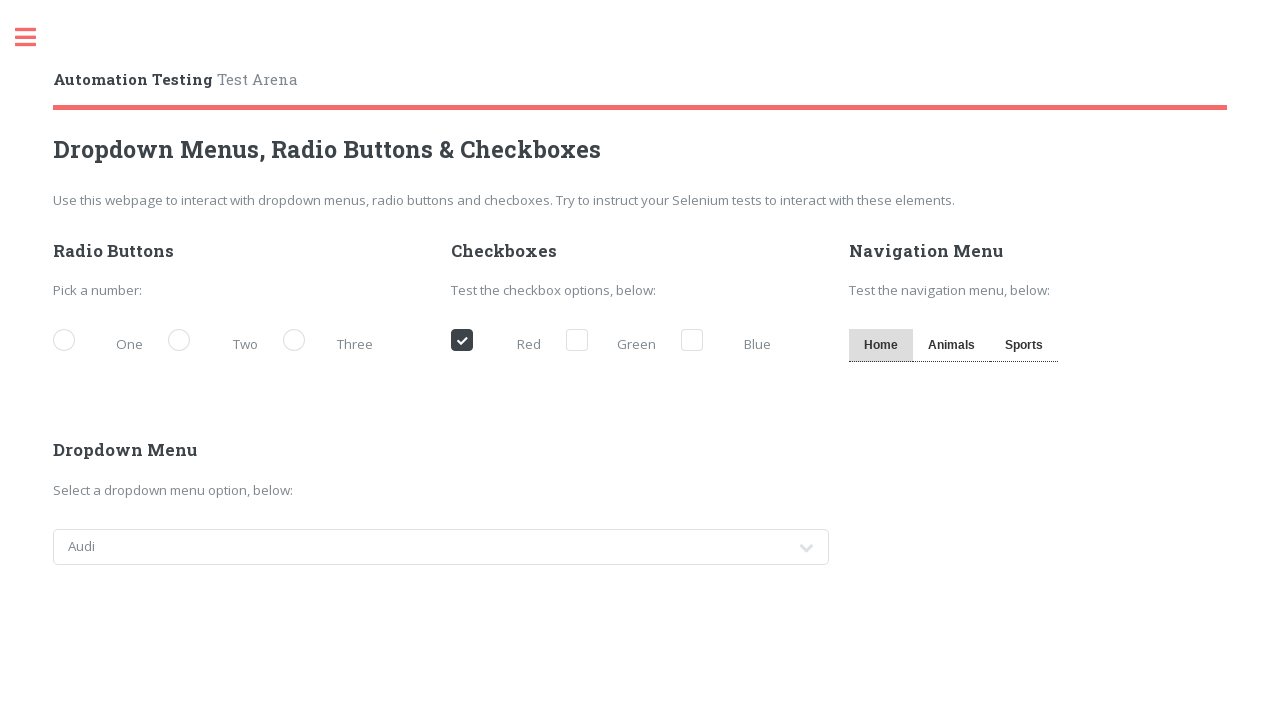

Clicked on low priority radio button at (103, 342) on label[for='demo-priority-low']
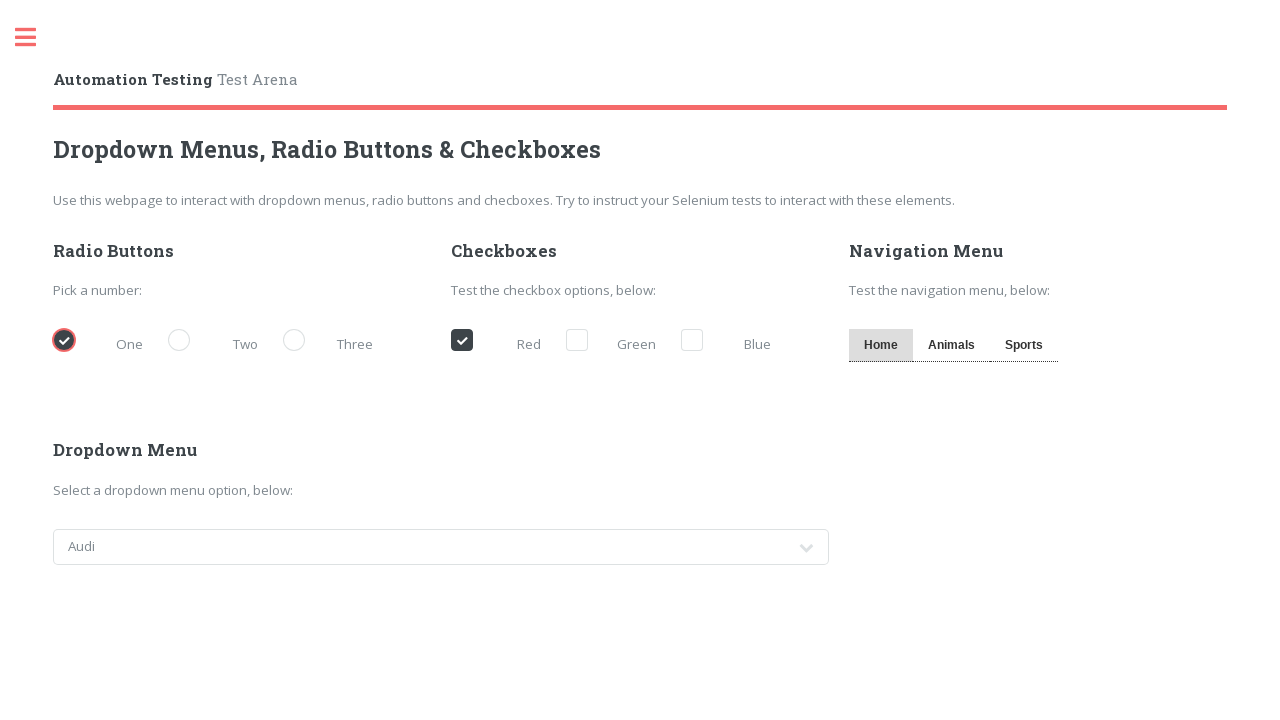

Clicked on normal priority radio button at (218, 342) on label[for='demo-priority-normal']
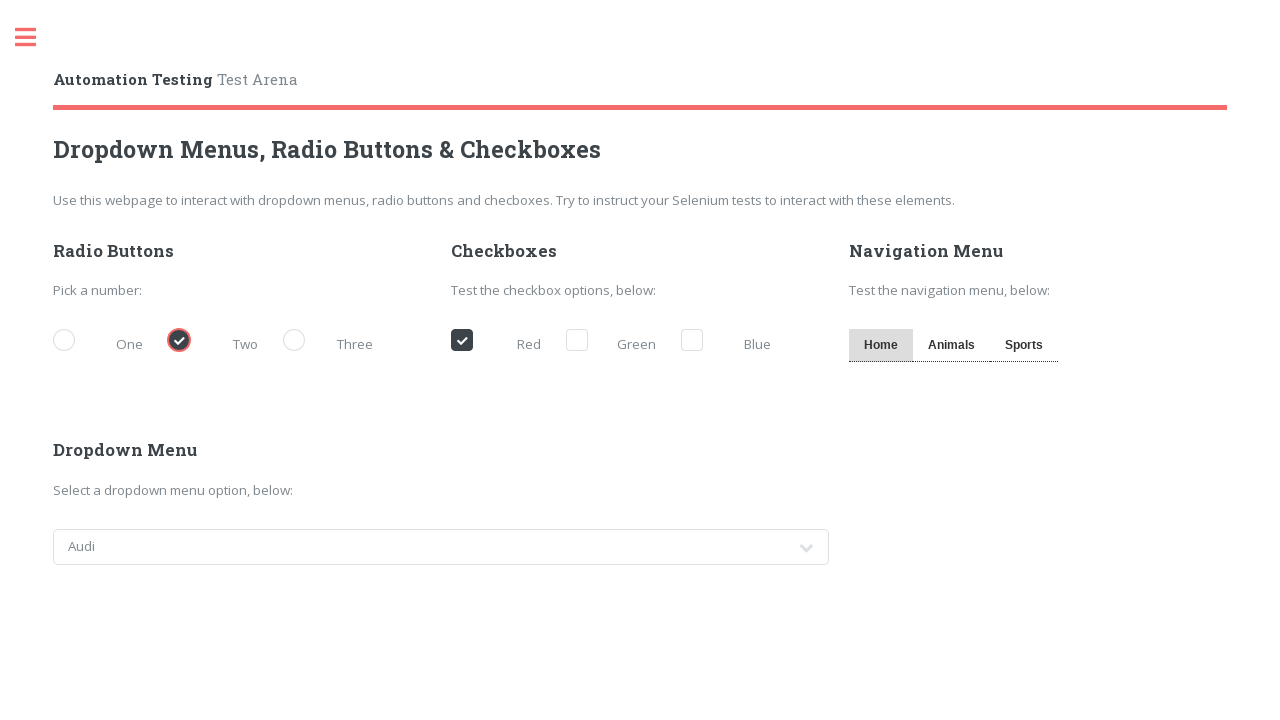

Clicked on high priority radio button at (333, 342) on label[for='demo-priority-high']
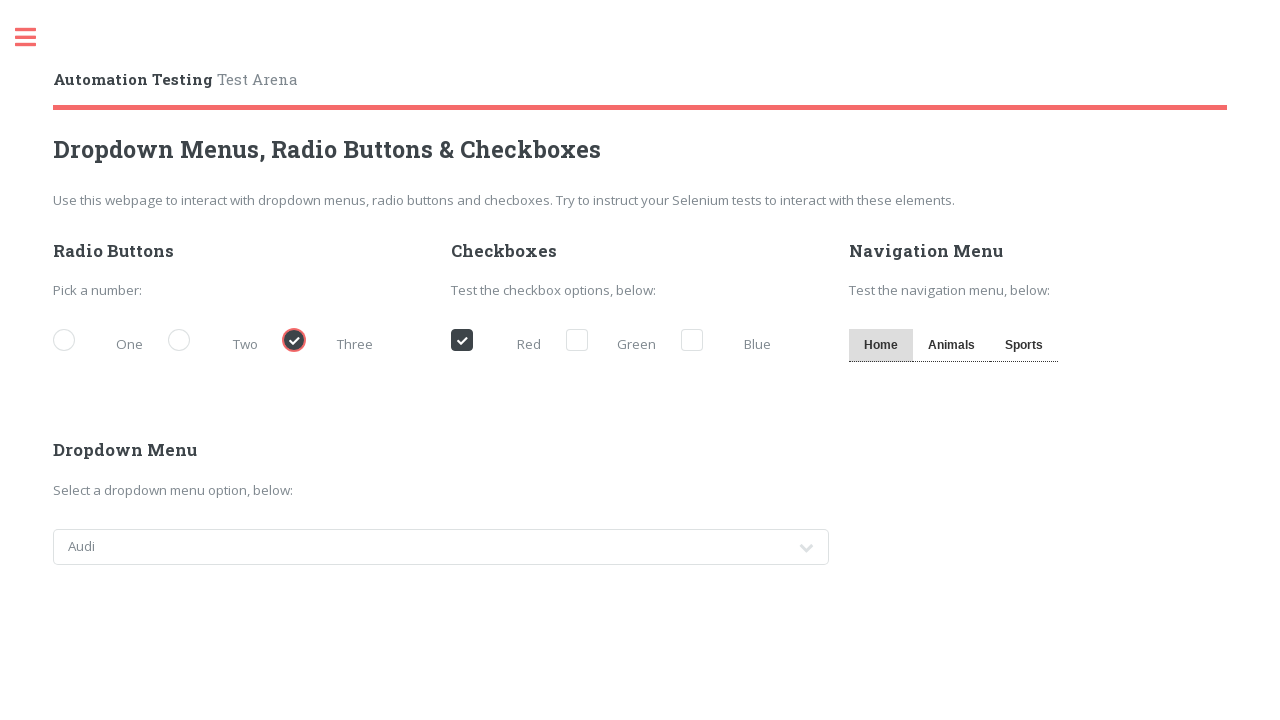

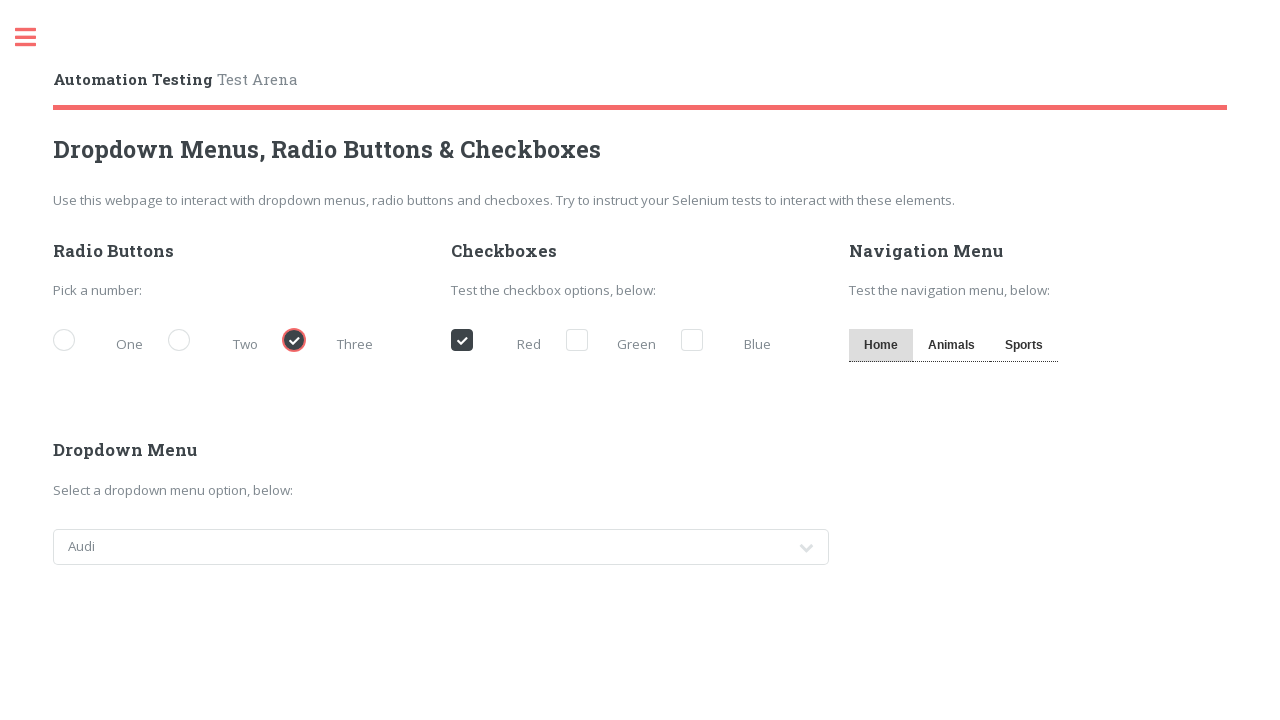